Tests drag and drop functionality by dragging a source element and dropping it onto a target element within an iframe on the jQuery UI demo page.

Starting URL: https://jqueryui.com/droppable/

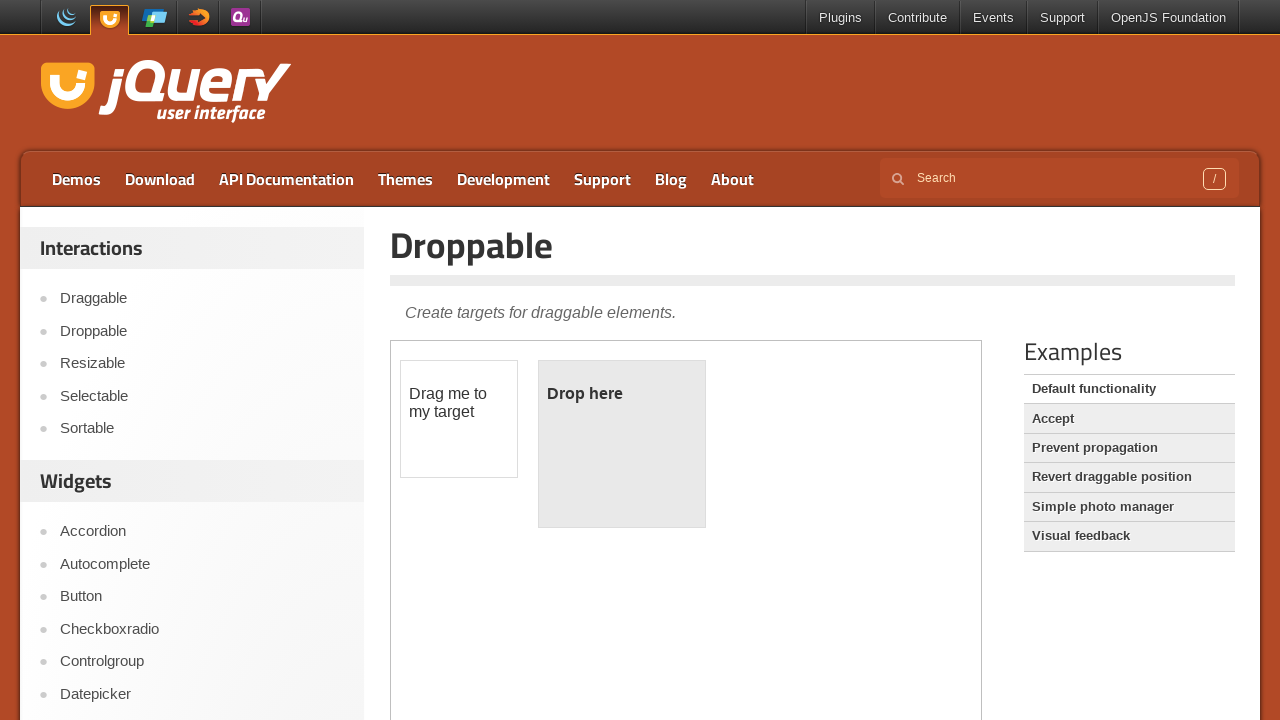

Located and switched to demo iframe
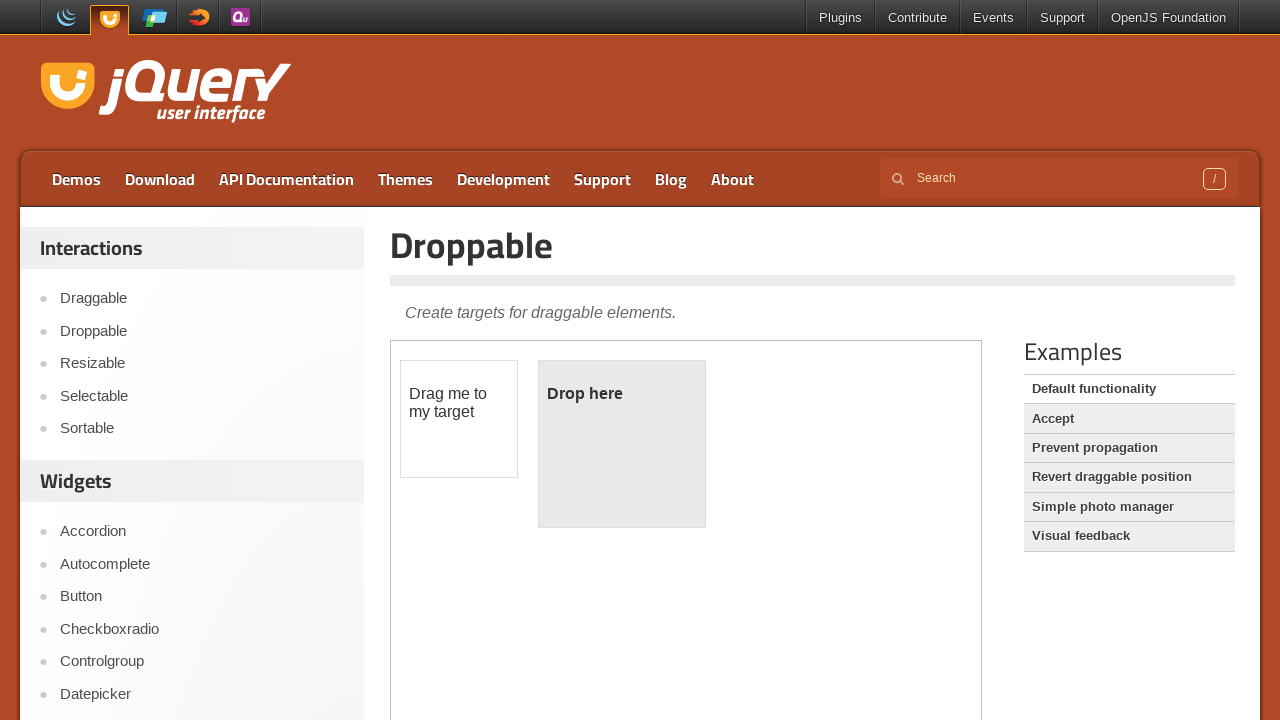

Located draggable source element in iframe
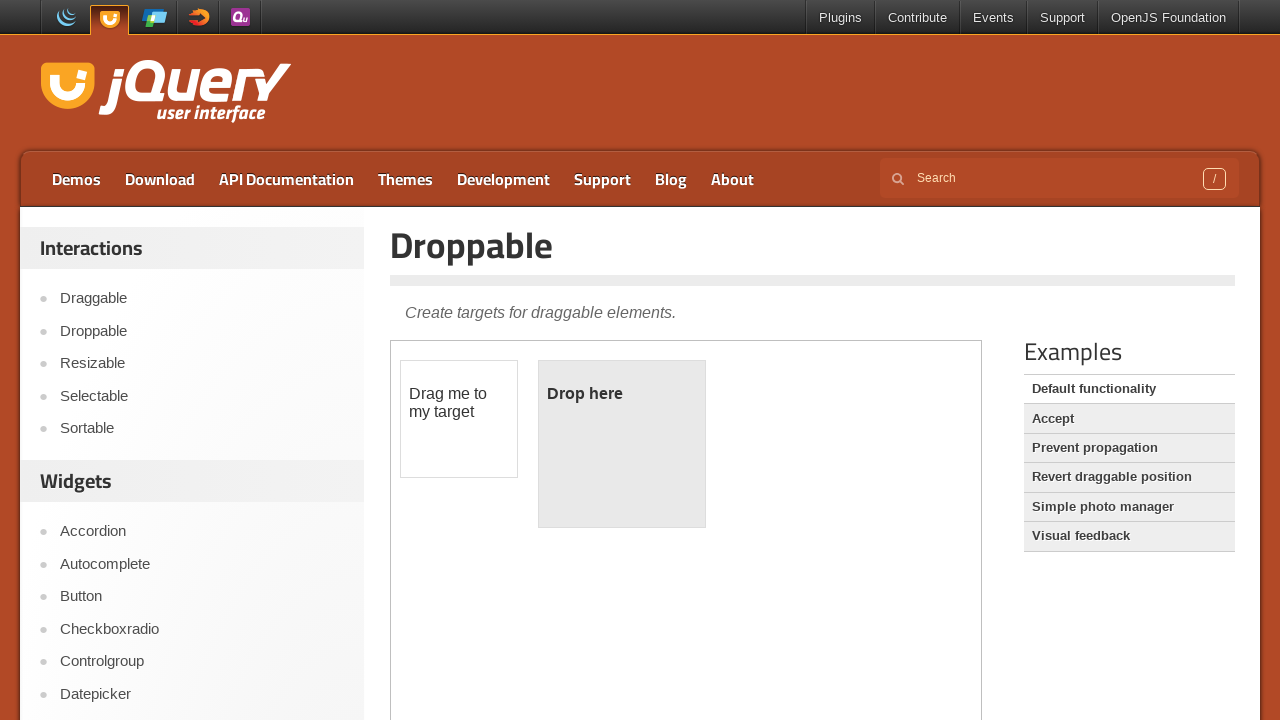

Located droppable target element in iframe
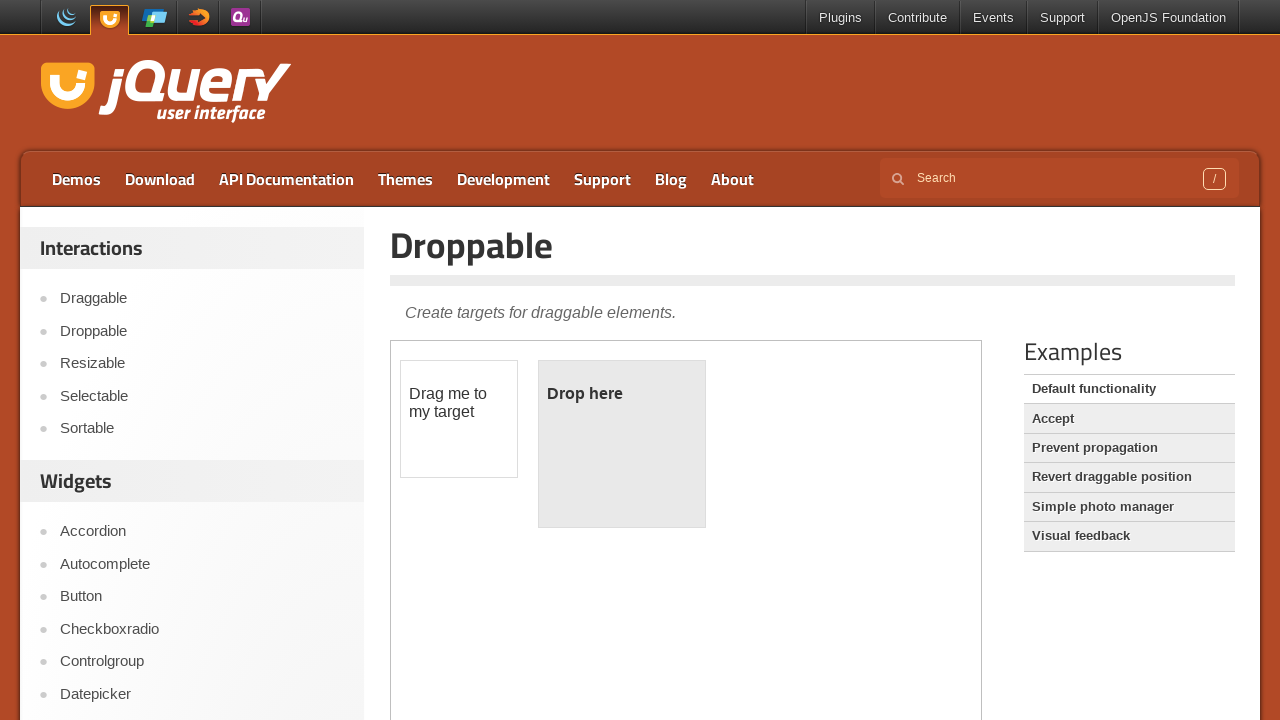

Dragged source element onto target element at (622, 444)
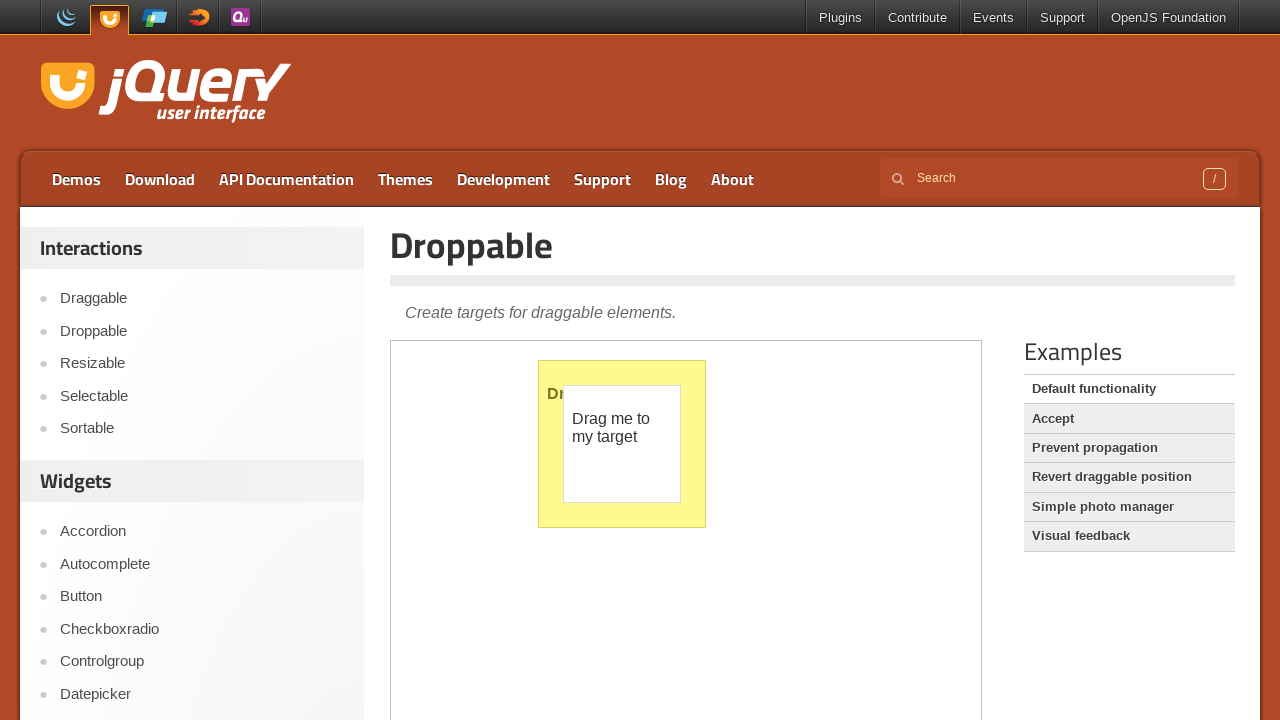

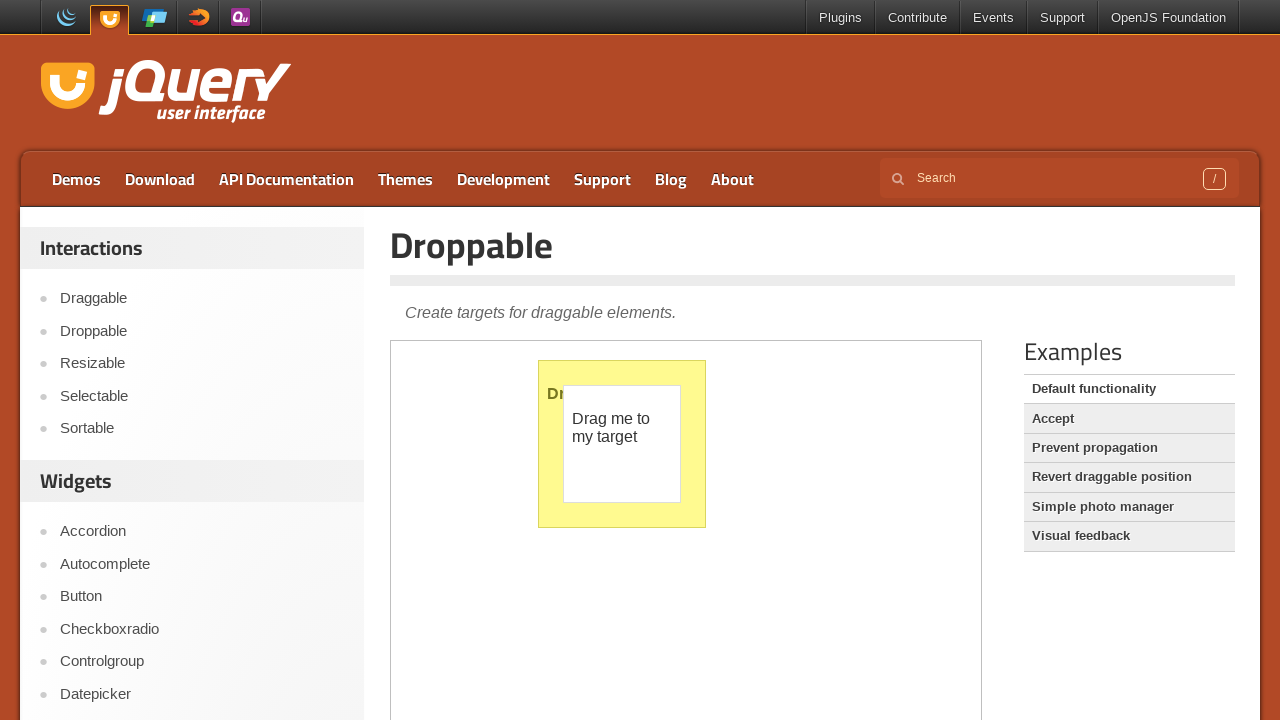